Tests file download functionality by navigating to PyPI's Selenium project page and clicking on a wheel file download link

Starting URL: https://pypi.org/project/selenium/#files

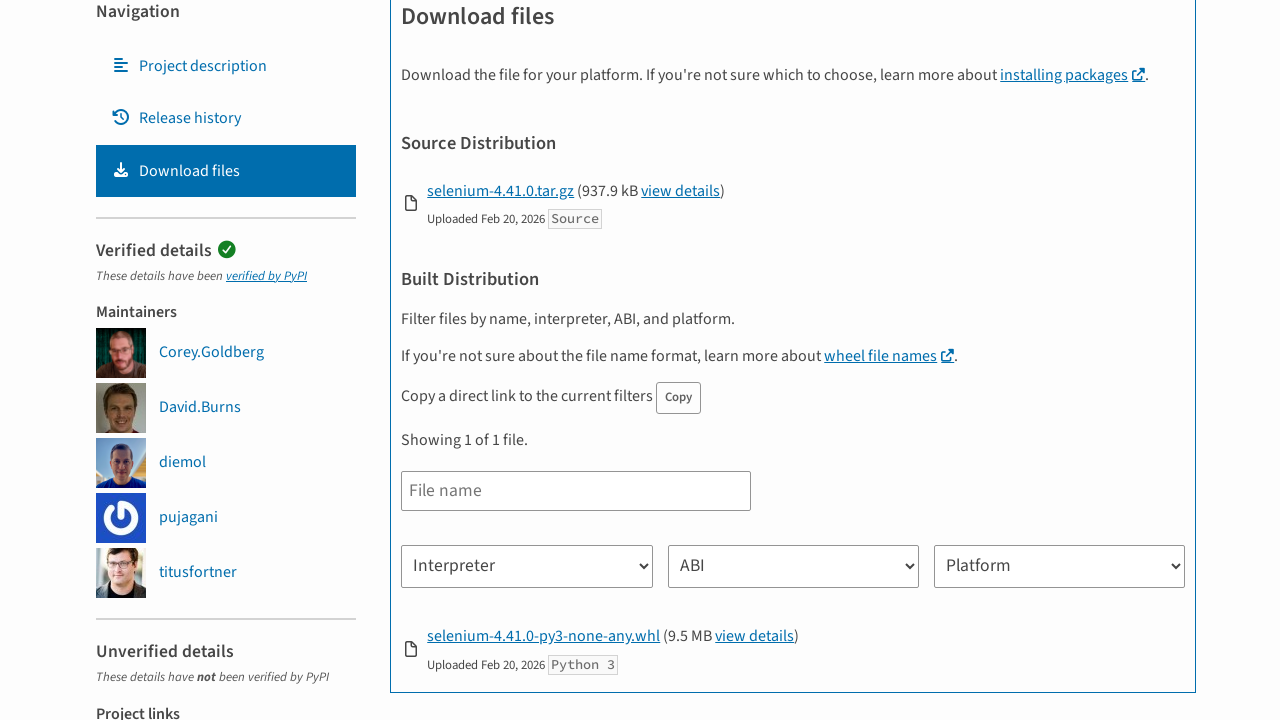

Clicked on wheel file download link at (544, 636) on a[href*='.whl']
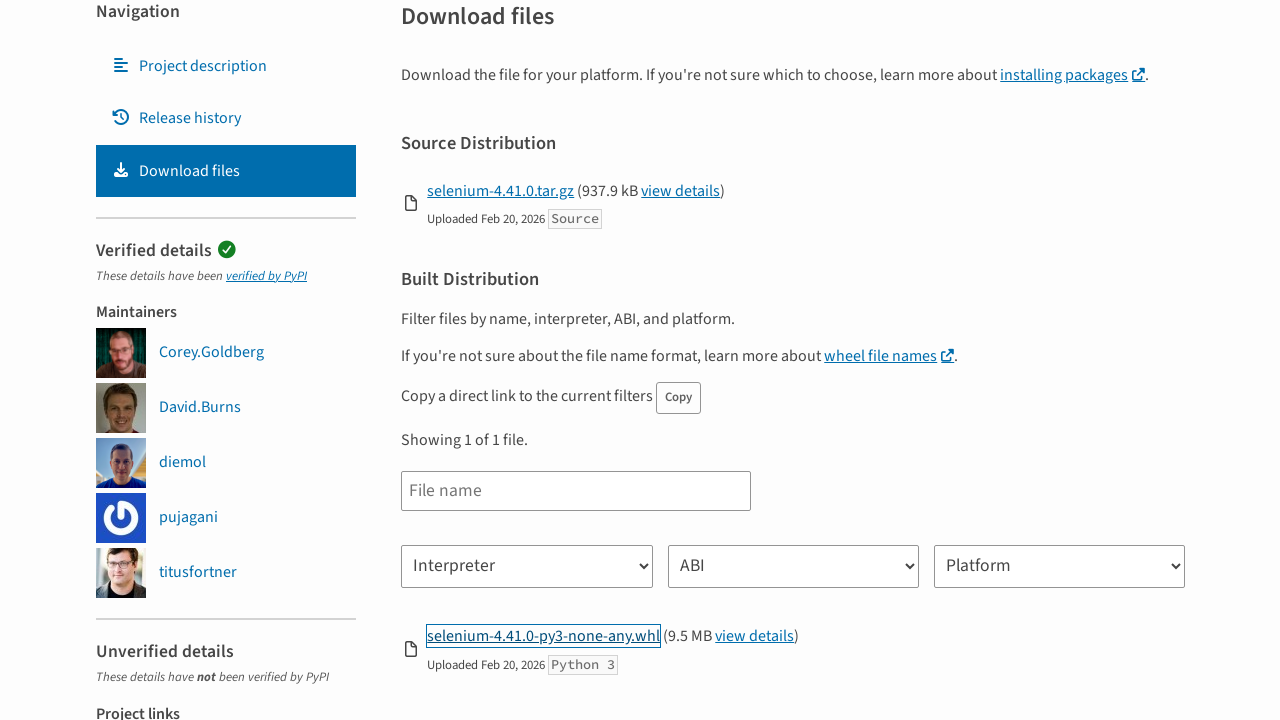

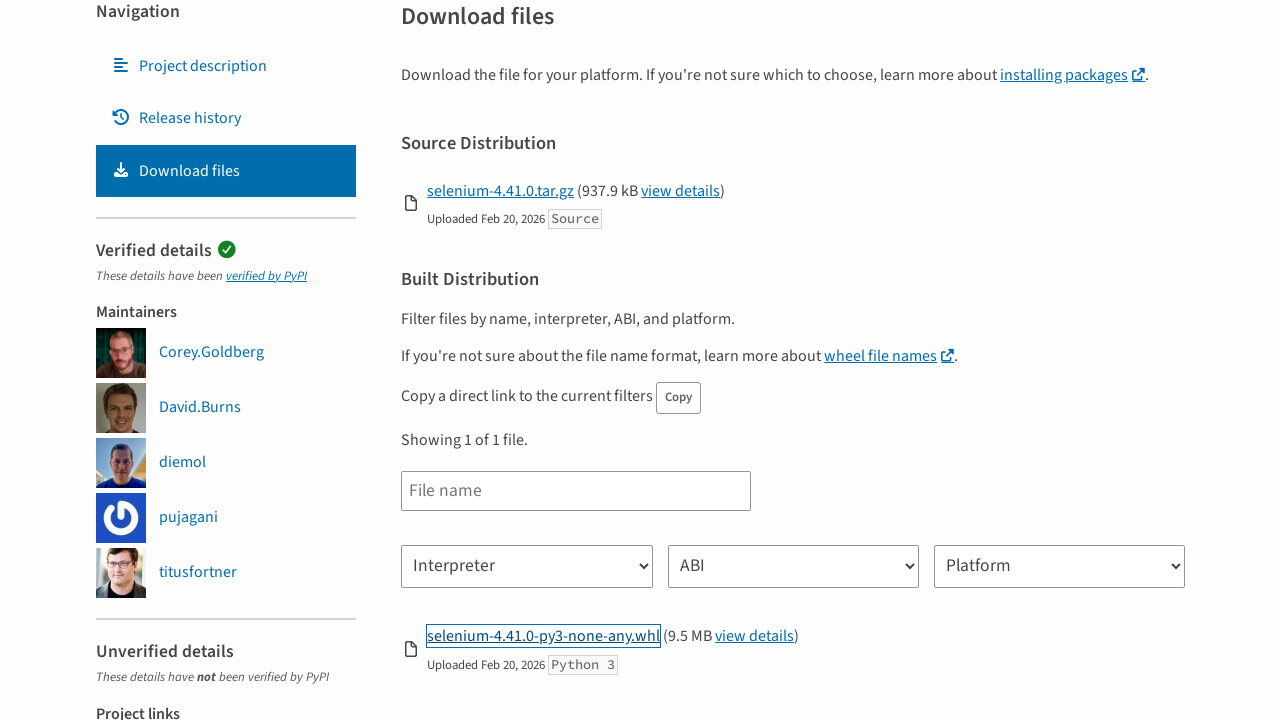